Tests navigation on an Angular application by clicking on a library button while simulating network conditions

Starting URL: https://rahulshettyacademy.com/angularAppdemo

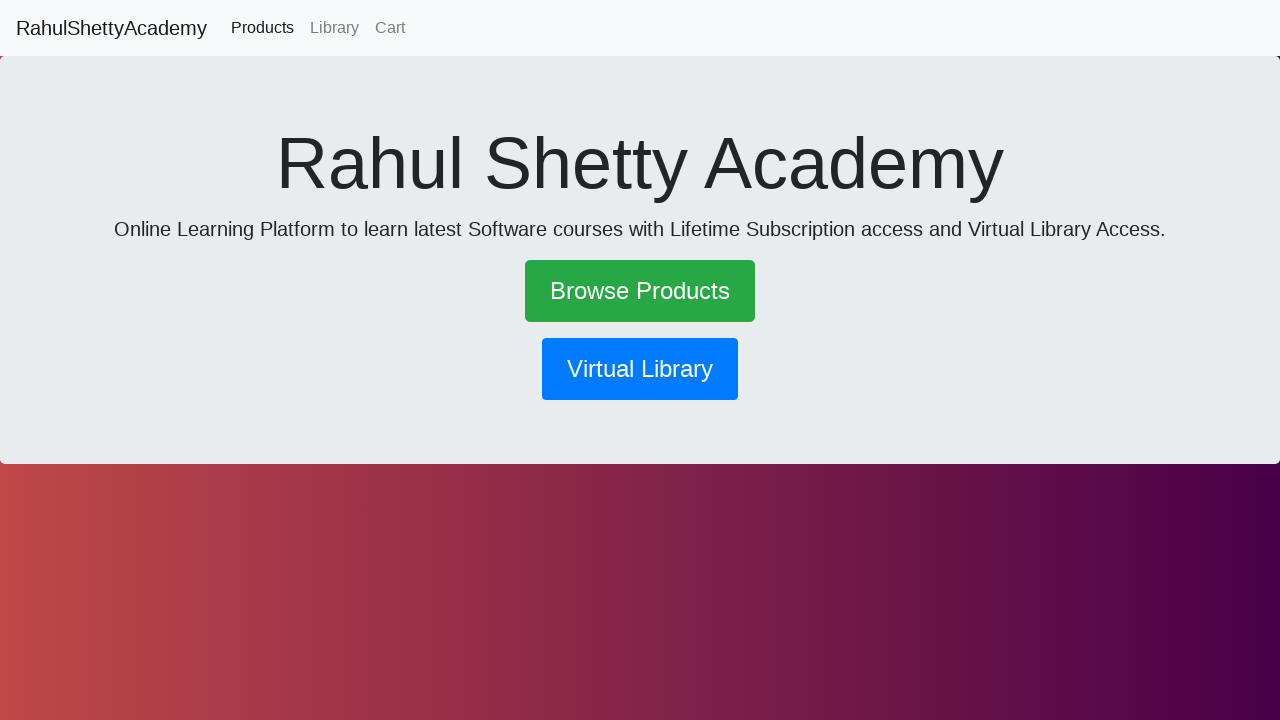

Clicked library navigation button at (640, 369) on button[routerlink*='library']
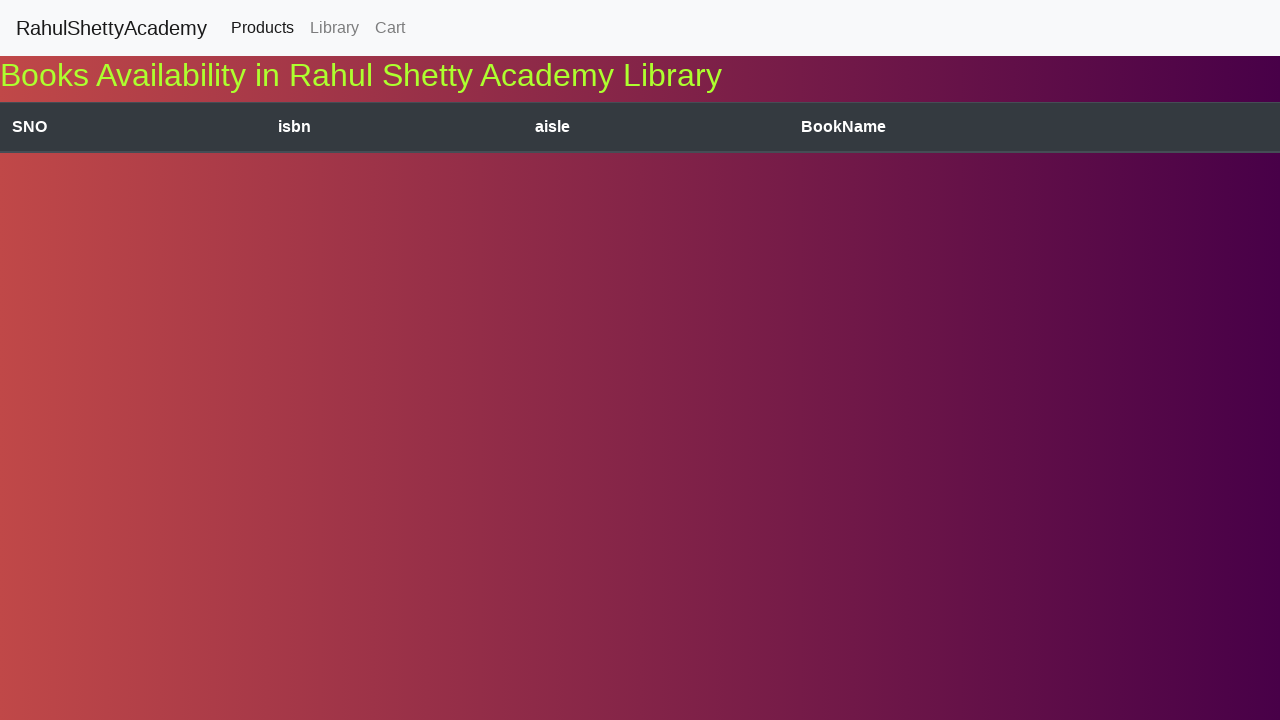

Waited 2 seconds for navigation to complete
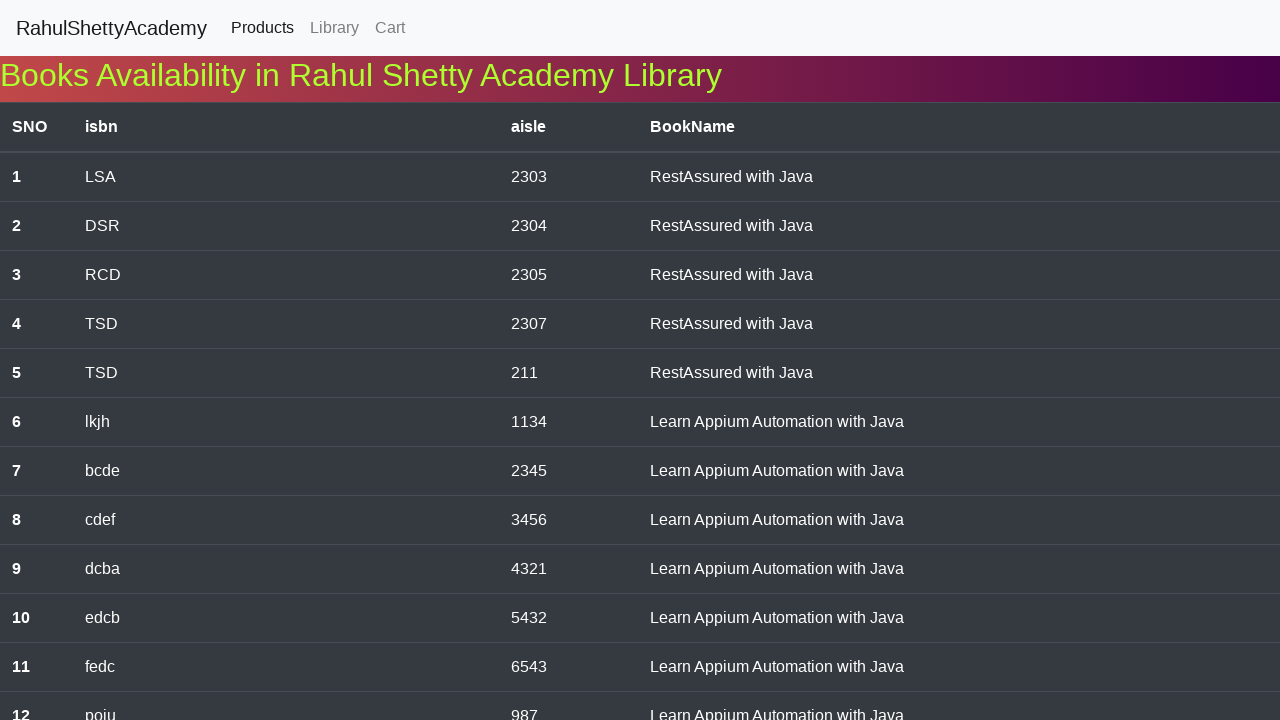

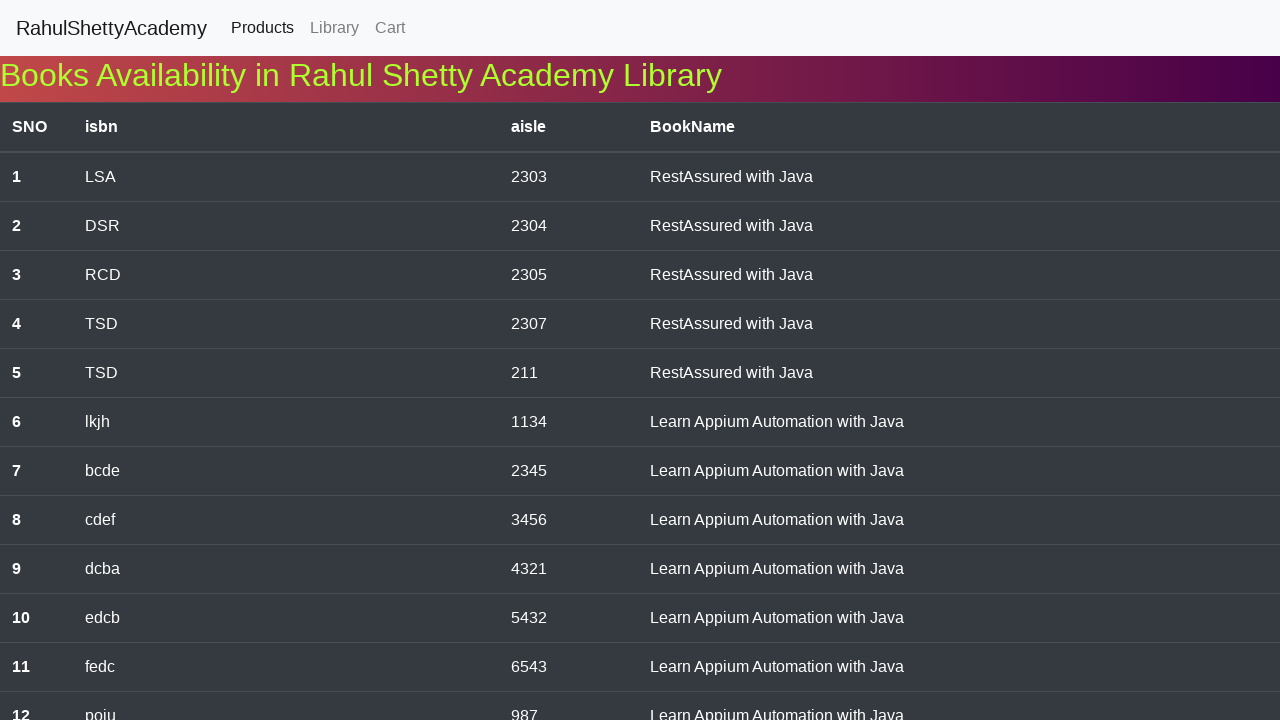